Tests checkbox functionality by selecting a checkbox and verifying it is selected, then counting total checkboxes on the page

Starting URL: https://rahulshettyacademy.com/AutomationPractice/

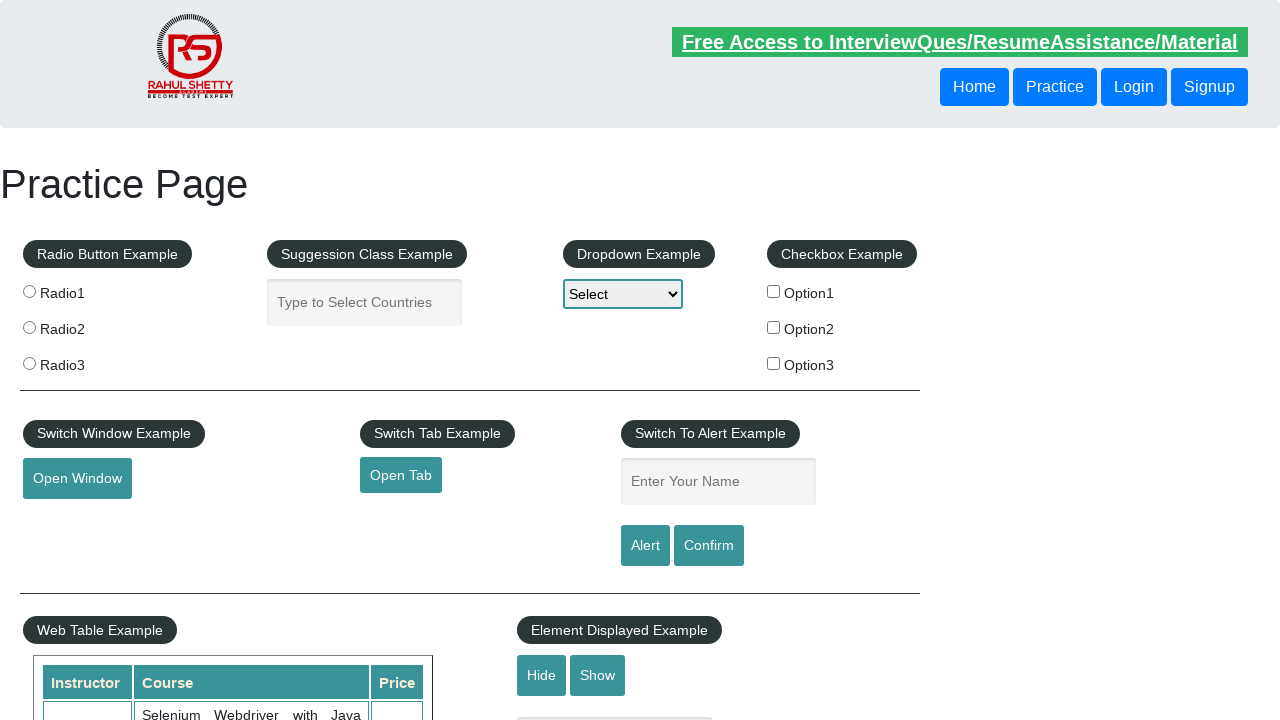

Clicked on the second checkbox option at (774, 327) on input#checkBoxOption2
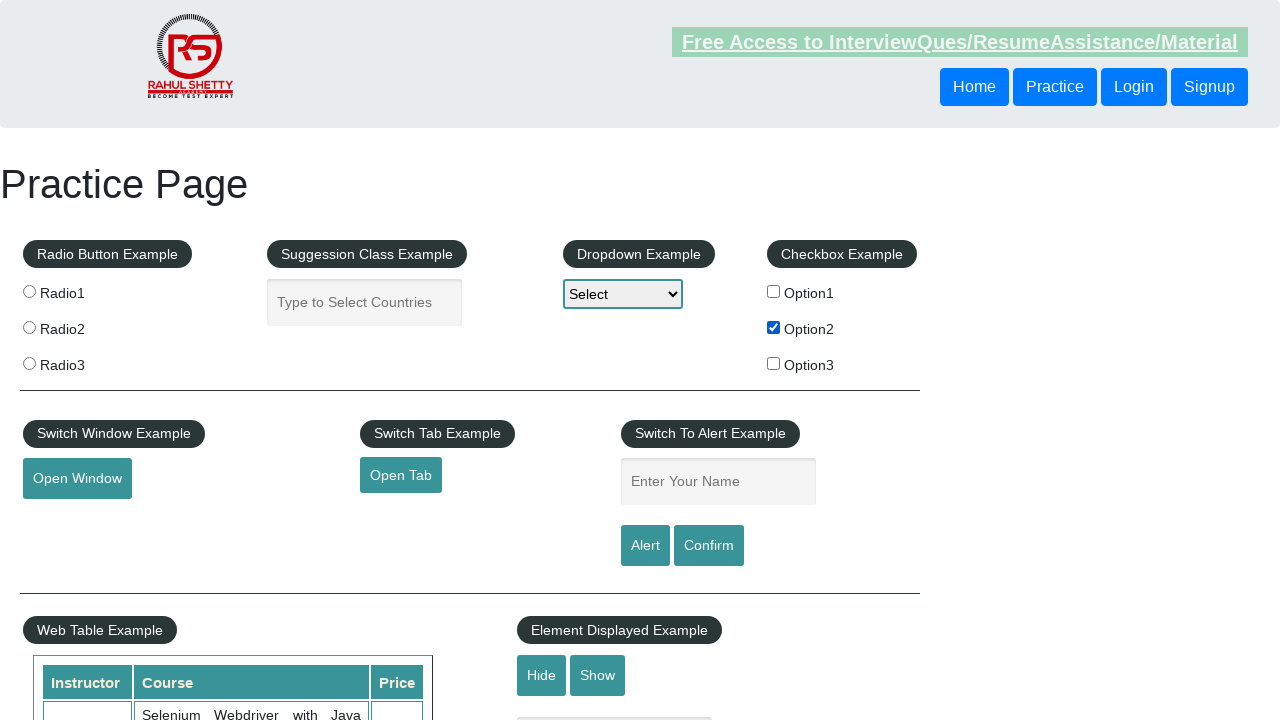

Verified that the second checkbox is selected
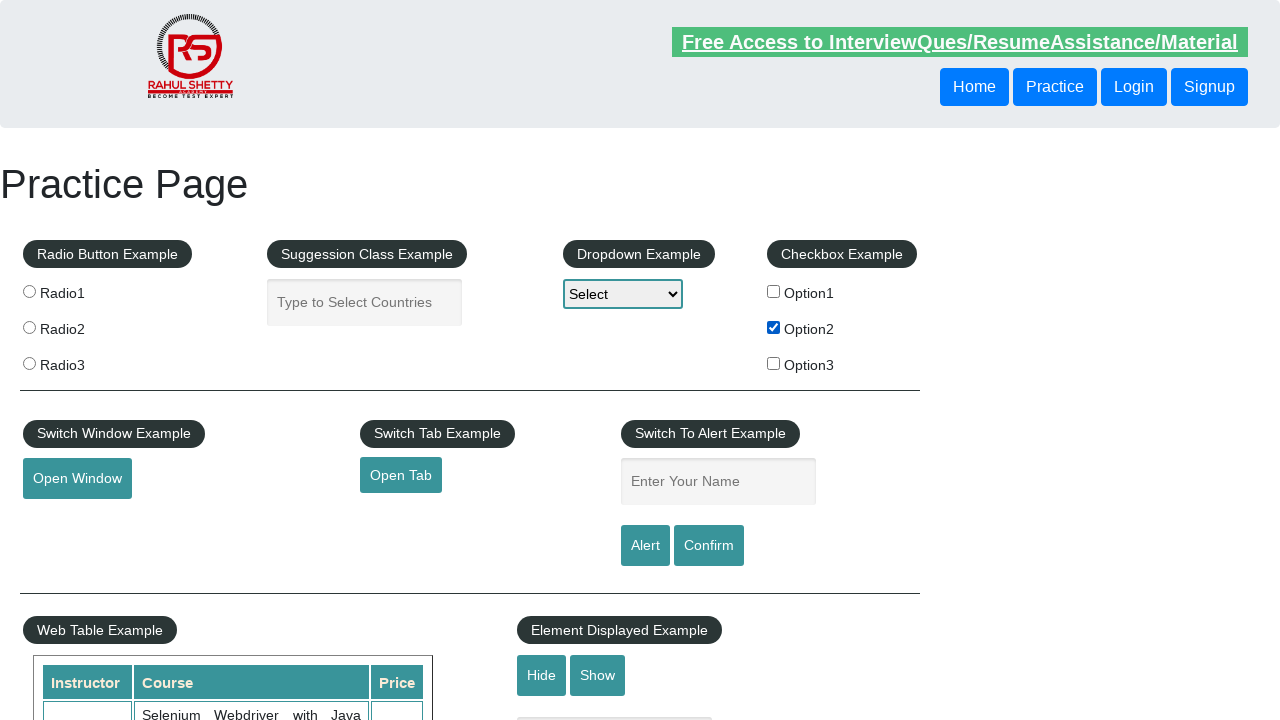

Counted total checkboxes on the page: 3
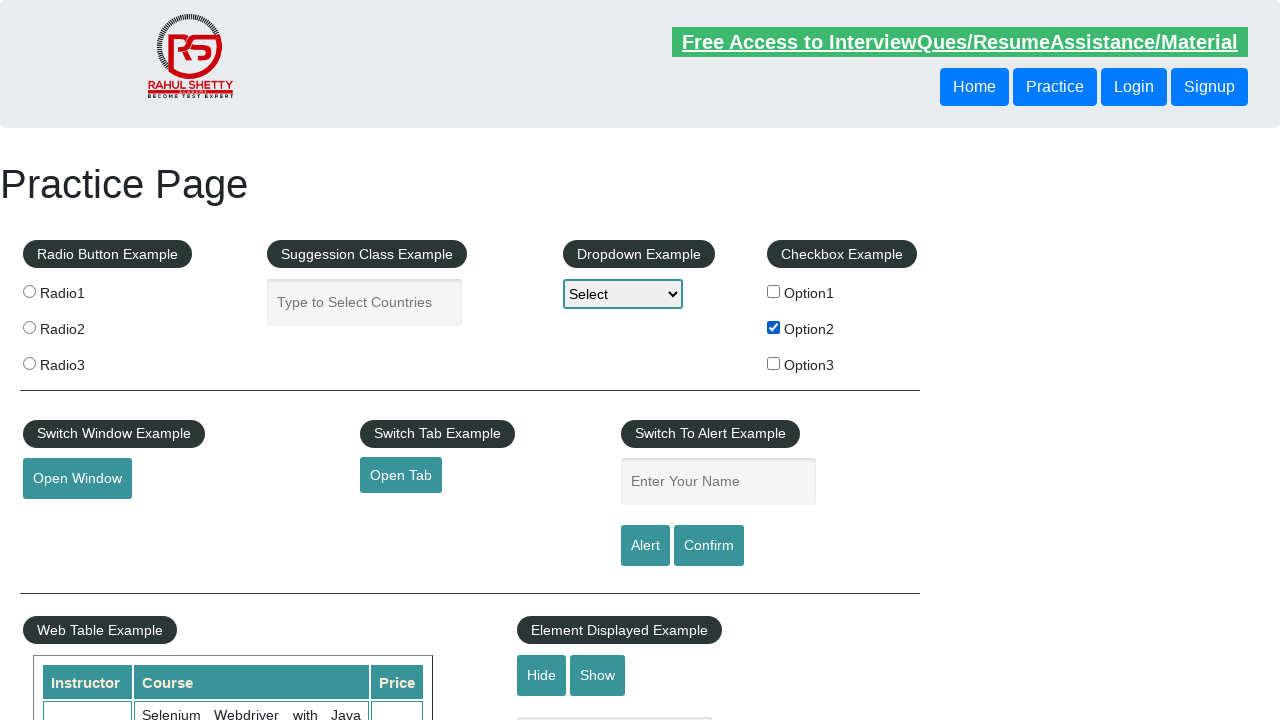

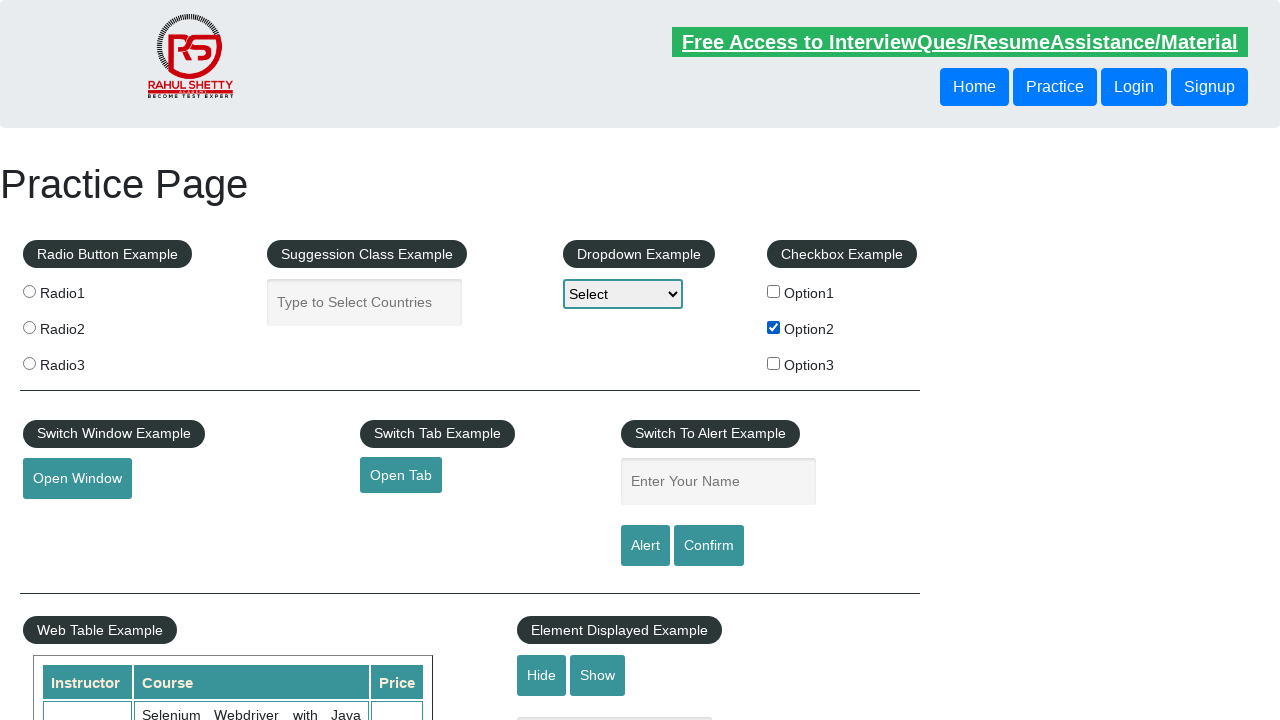